Tests popup interaction by hovering over a sign-in button to view tooltip, clicking to open popup, filling credentials, and logging in

Starting URL: https://v1.training-support.net/selenium/popups

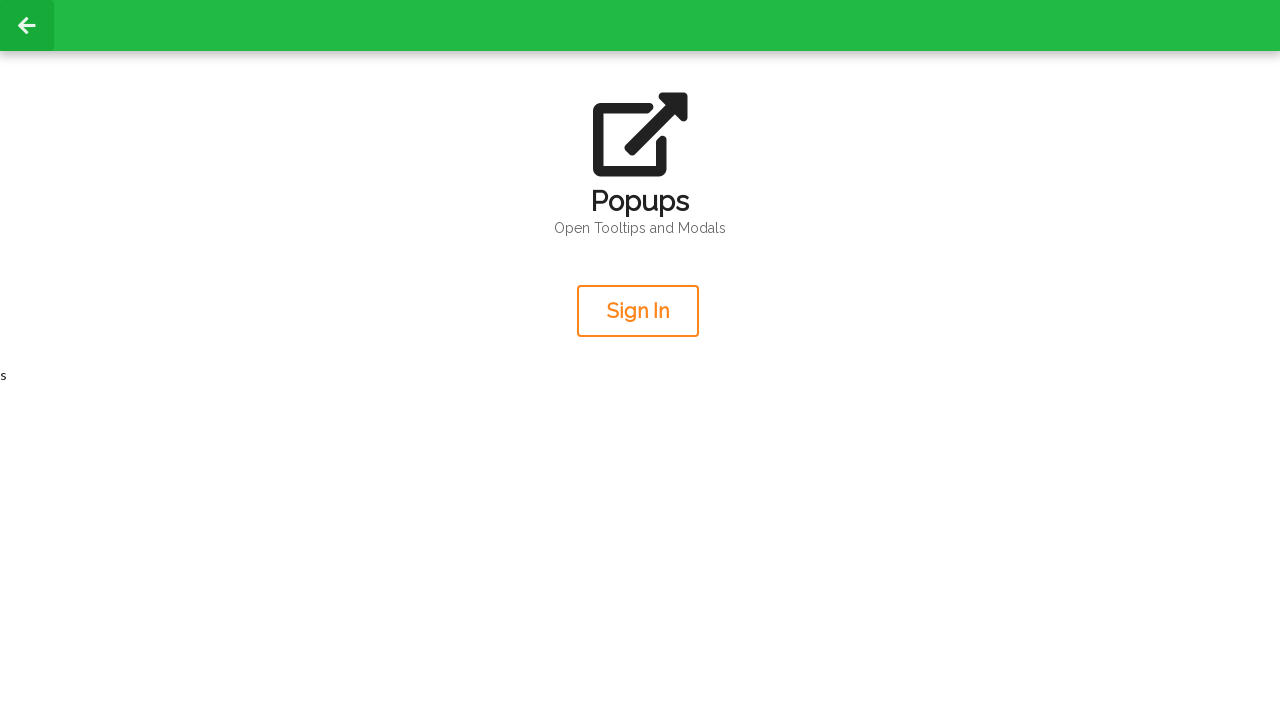

Hovered over sign-in button to view tooltip at (638, 311) on xpath=/html/body/div[2]/div/div/div[2]/div[2]/button
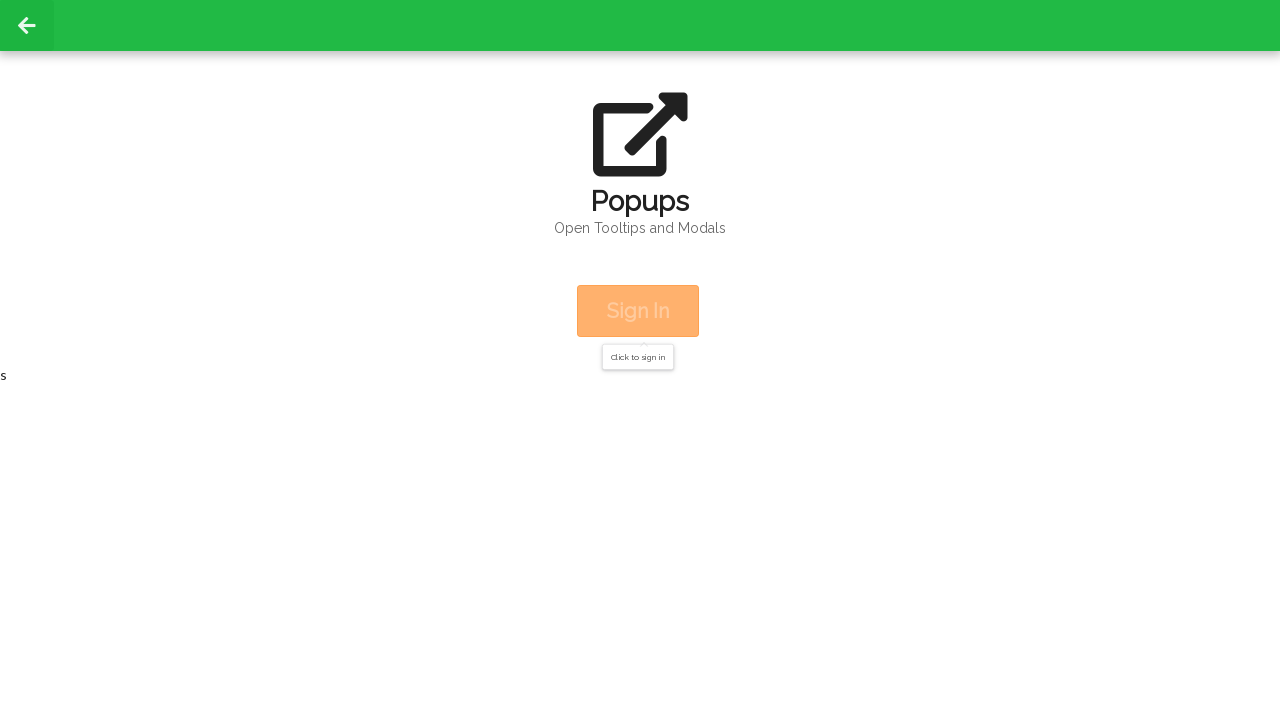

Retrieved tooltip message: Click to sign in
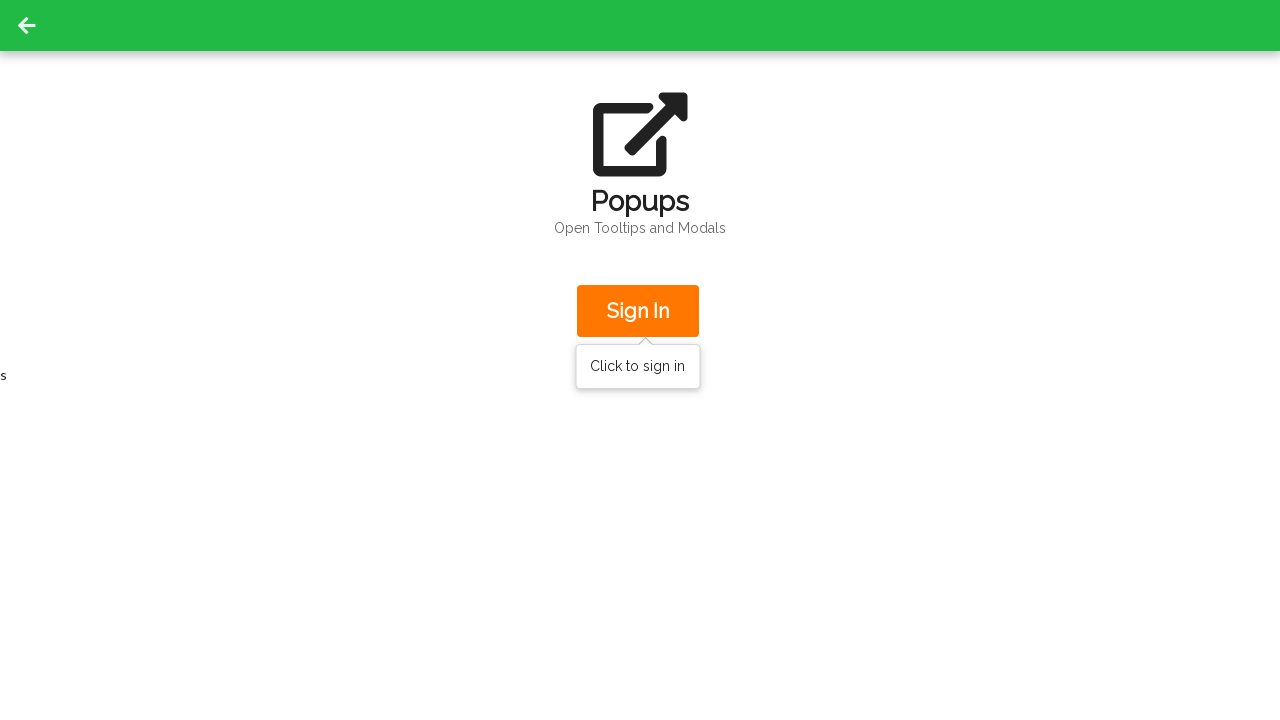

Clicked sign-in button to open popup at (638, 311) on xpath=/html/body/div[2]/div/div/div[2]/div[2]/button
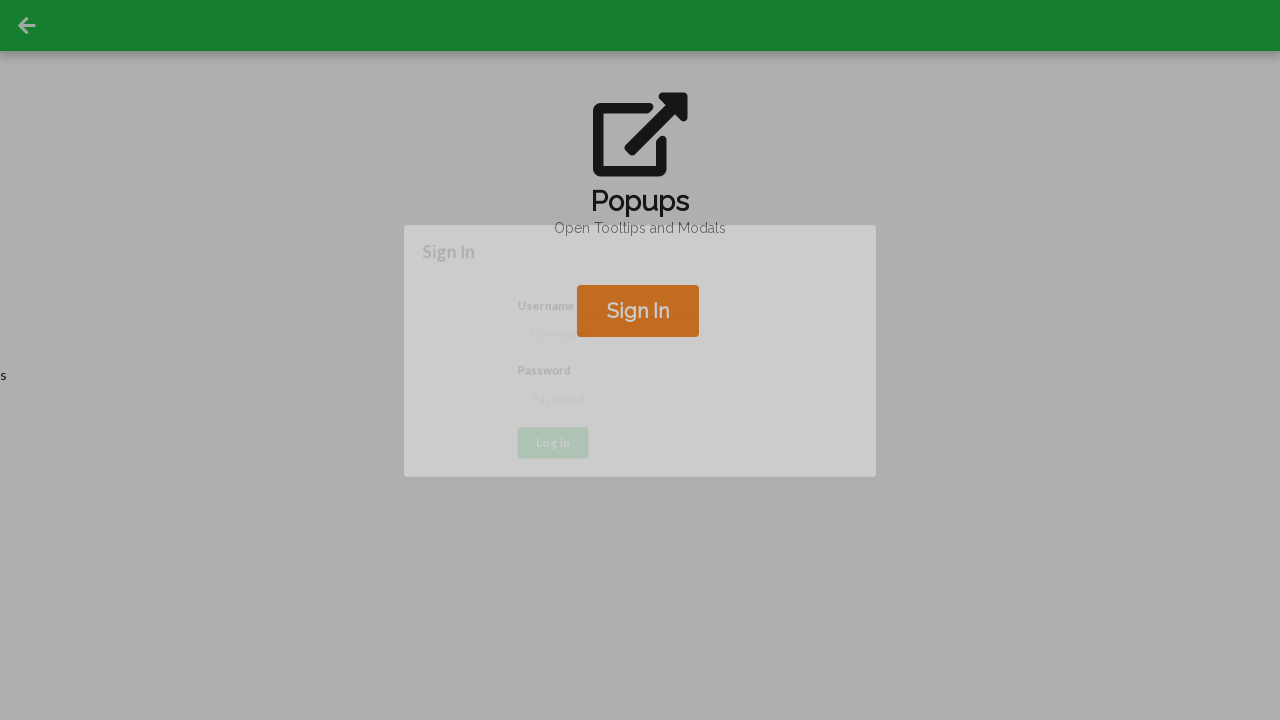

Filled username field with 'admin' on #username
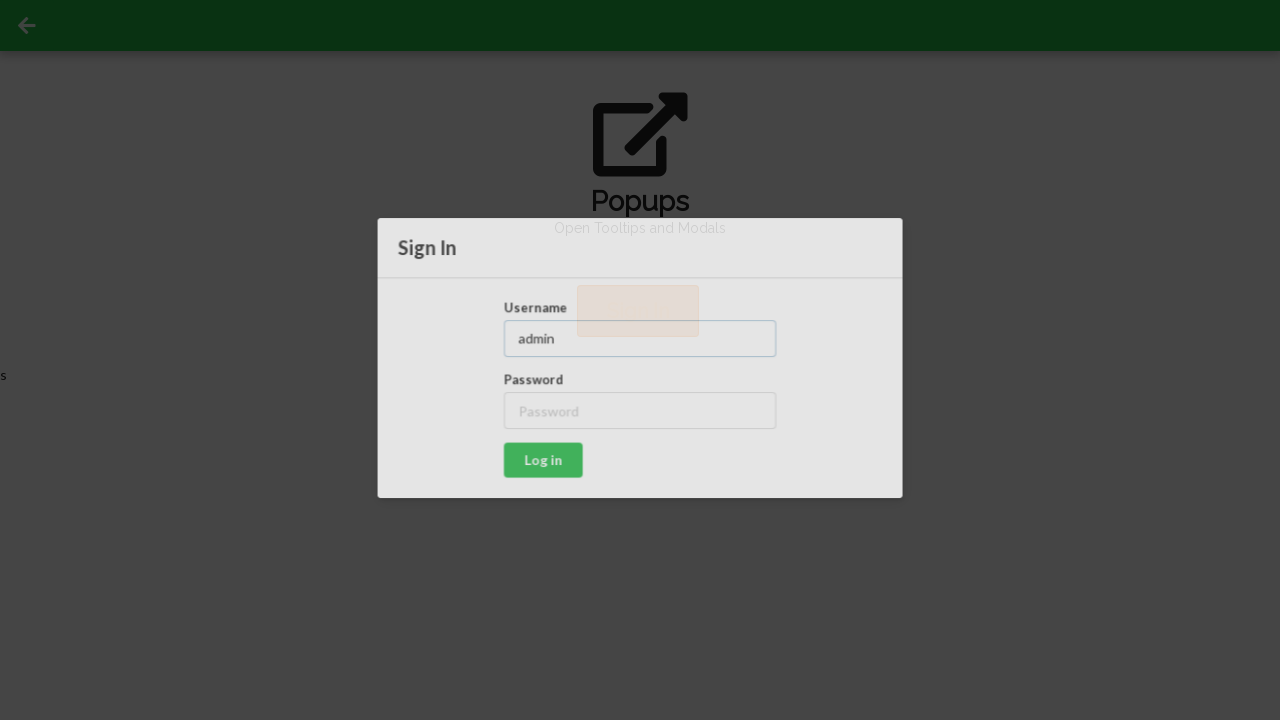

Filled password field with 'password' on #password
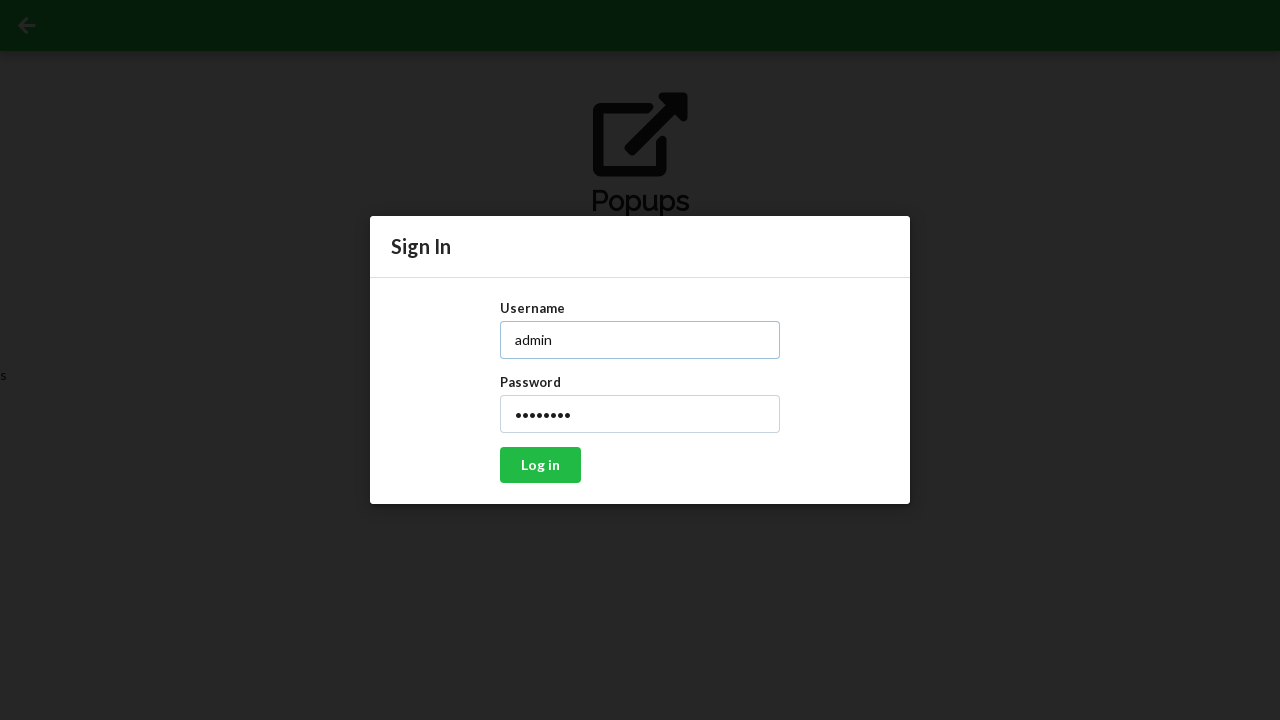

Clicked login button to submit credentials at (540, 465) on xpath=//button[text()='Log in']
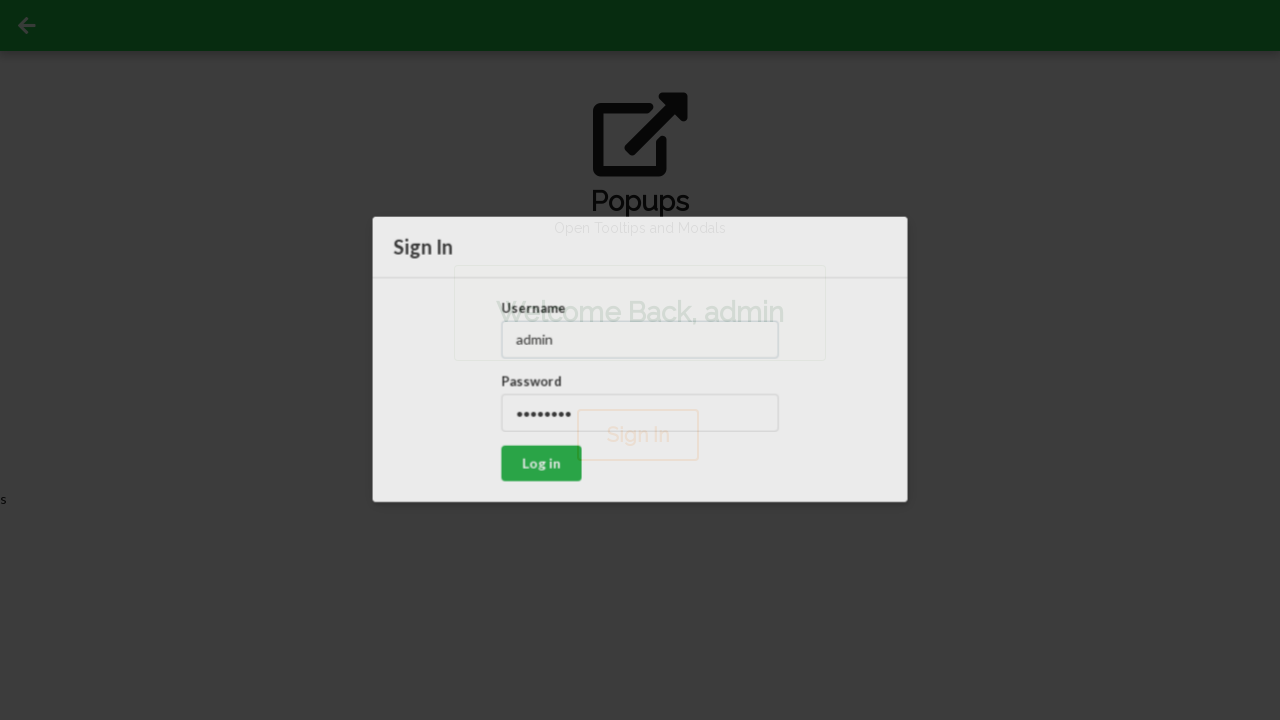

Success message element appeared
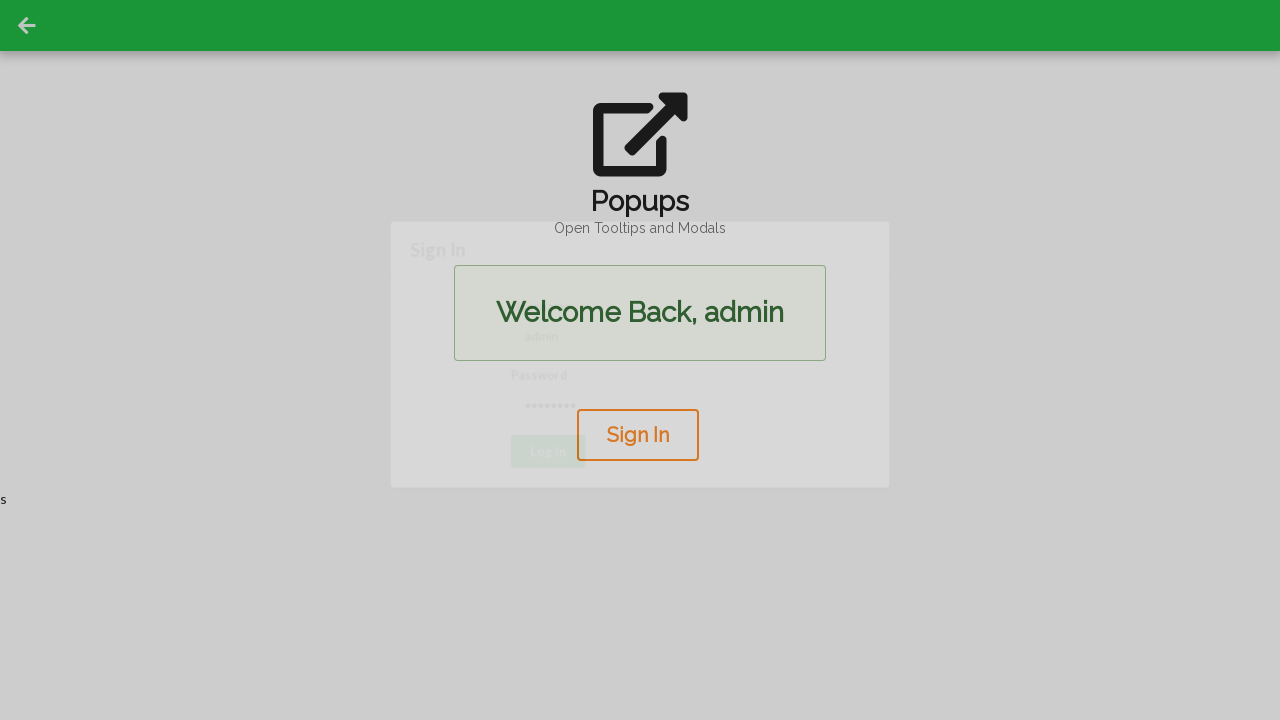

Retrieved success message: Welcome Back, admin
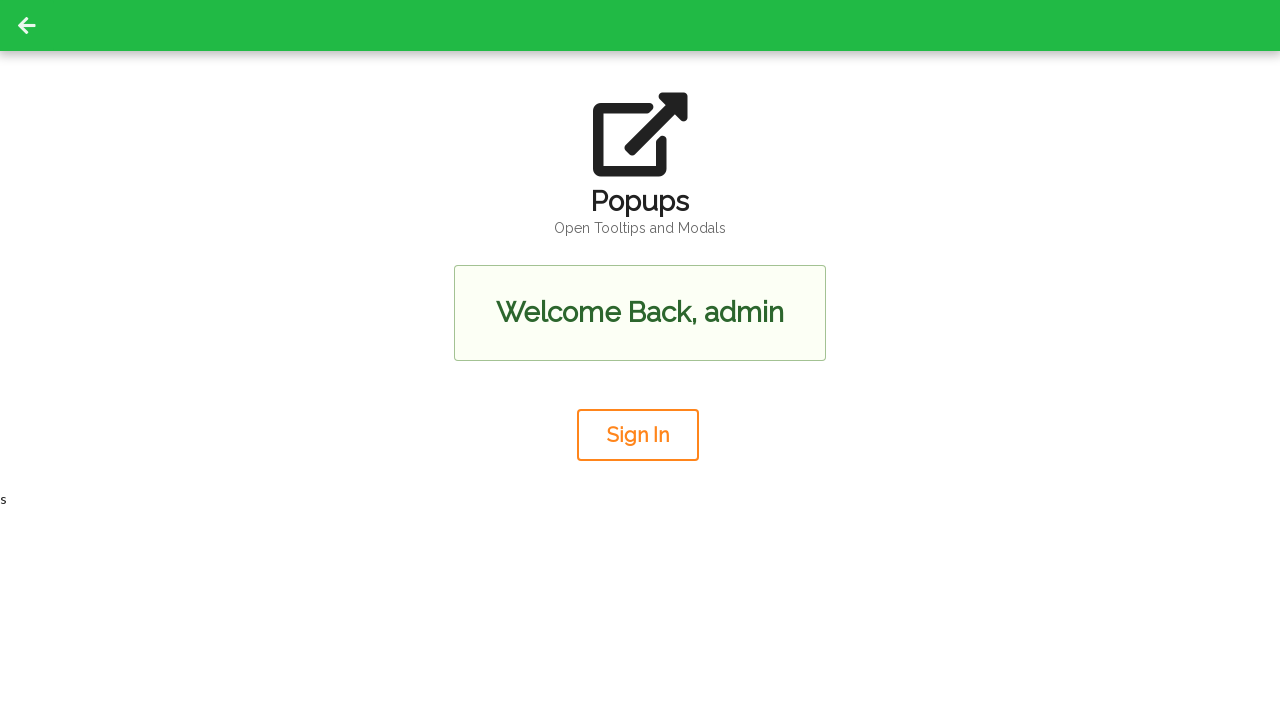

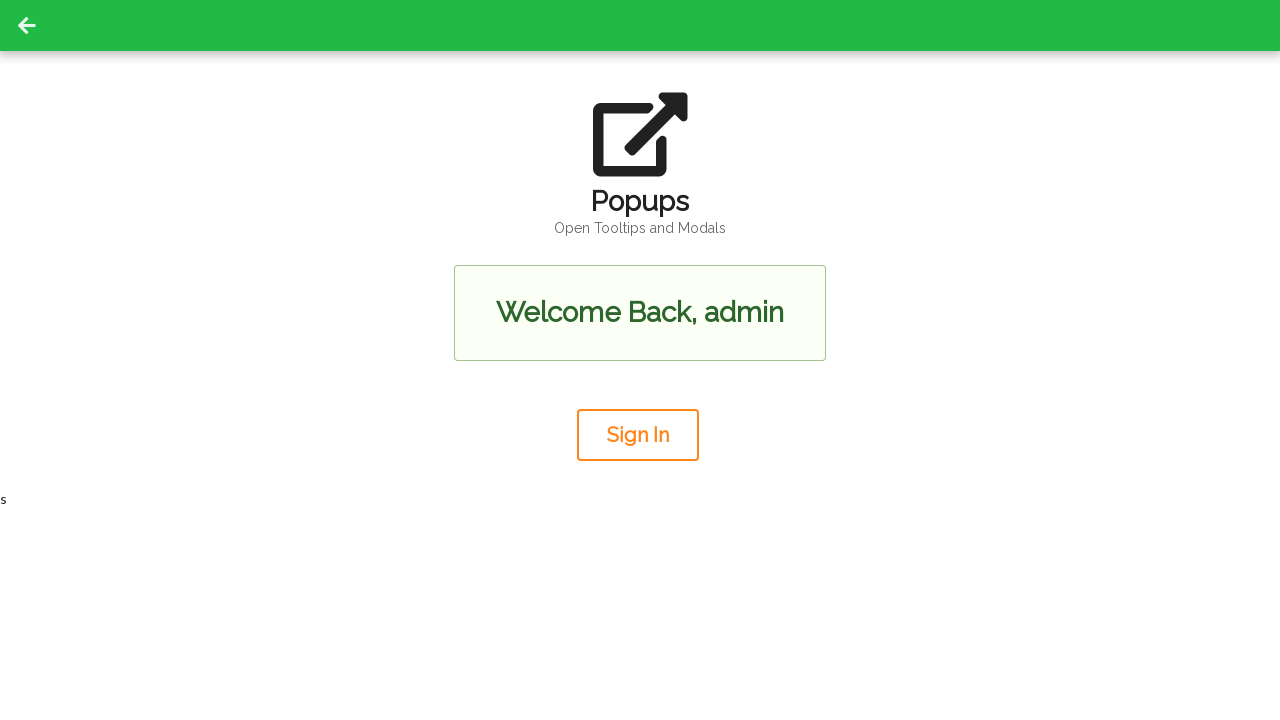